Tests drag and drop functionality on jQuery UI demo page by dragging a source element and dropping it onto a target element within an iframe

Starting URL: http://jqueryui.com/droppable/

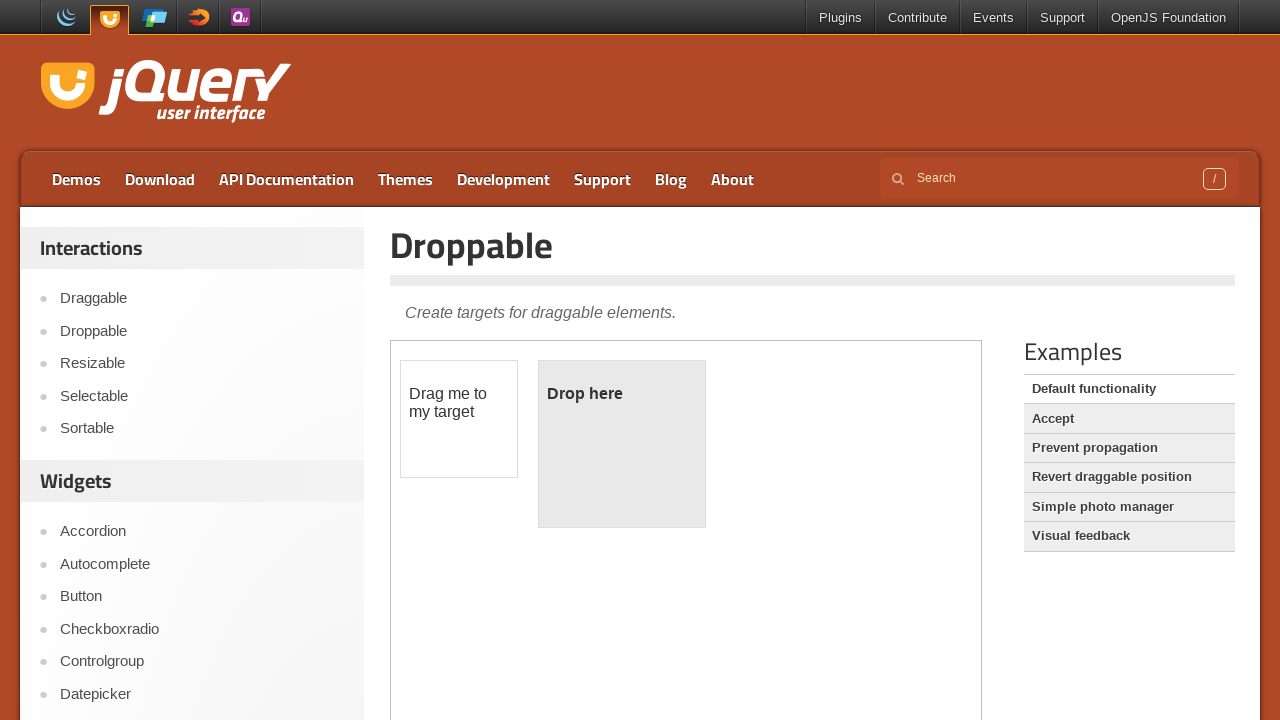

Navigated to jQuery UI droppable demo page
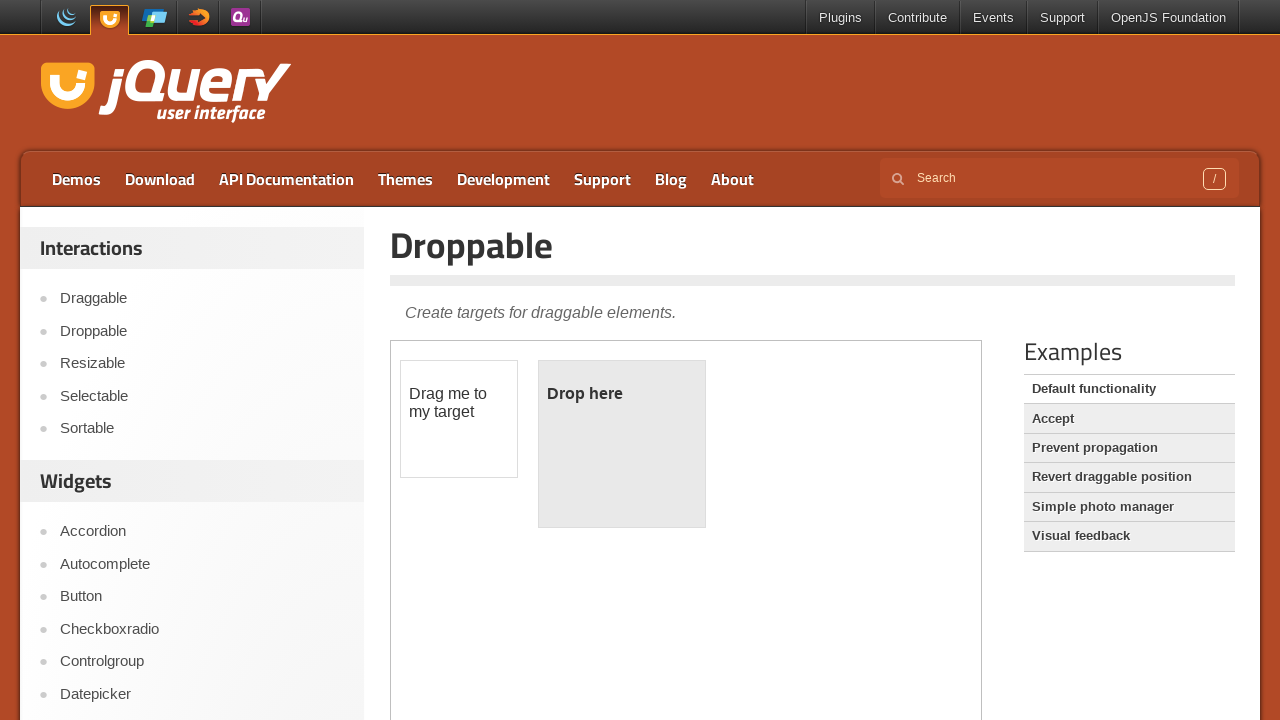

Located iframe containing drag and drop elements
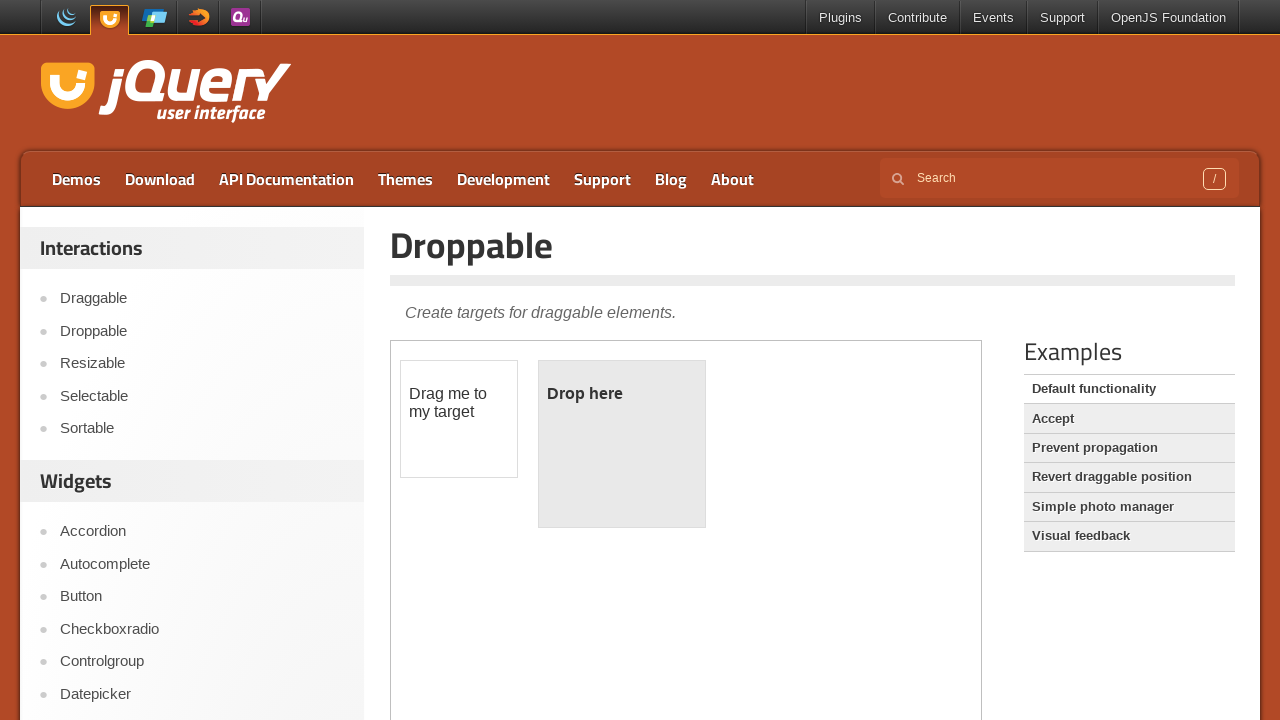

Located draggable source element
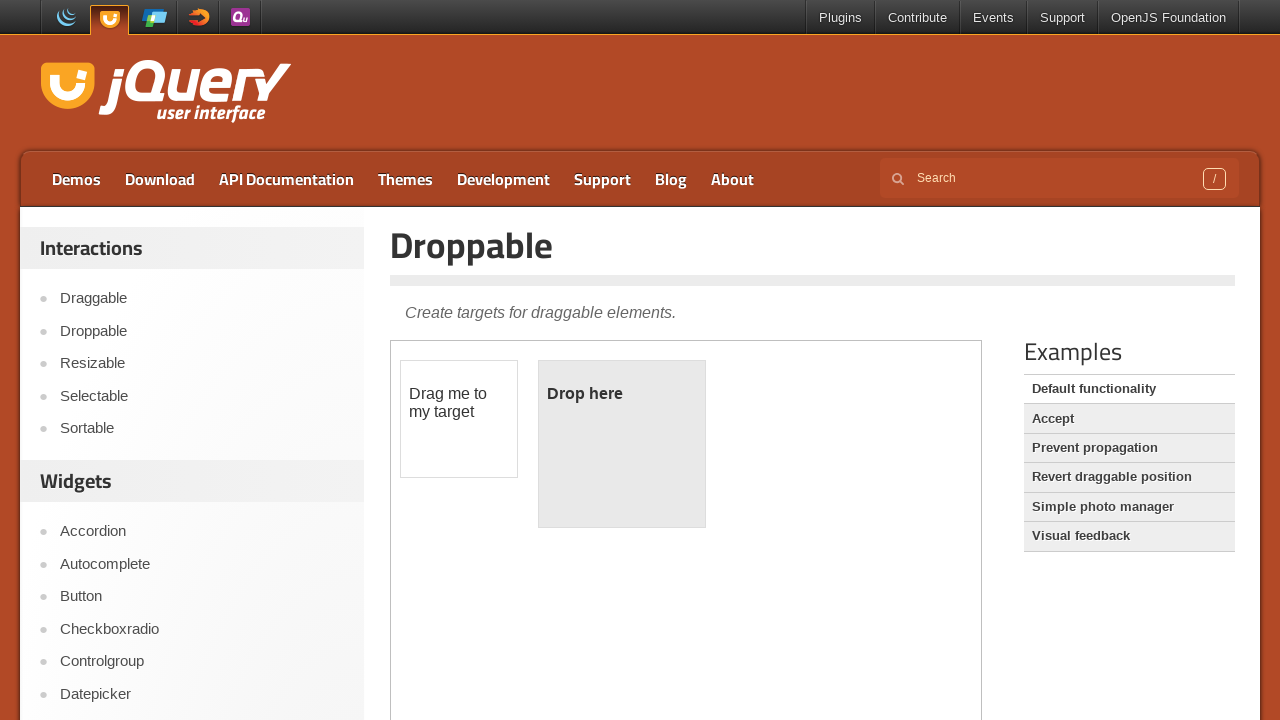

Located droppable target element
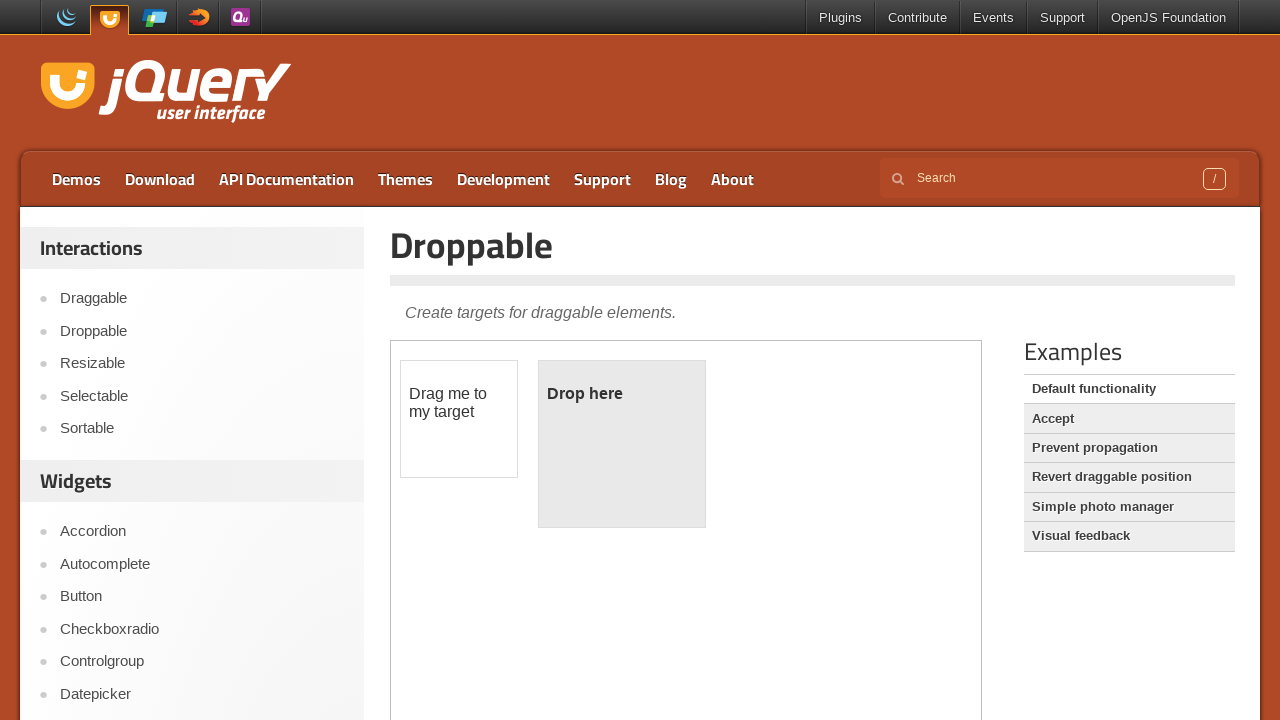

Dragged source element onto target element at (622, 444)
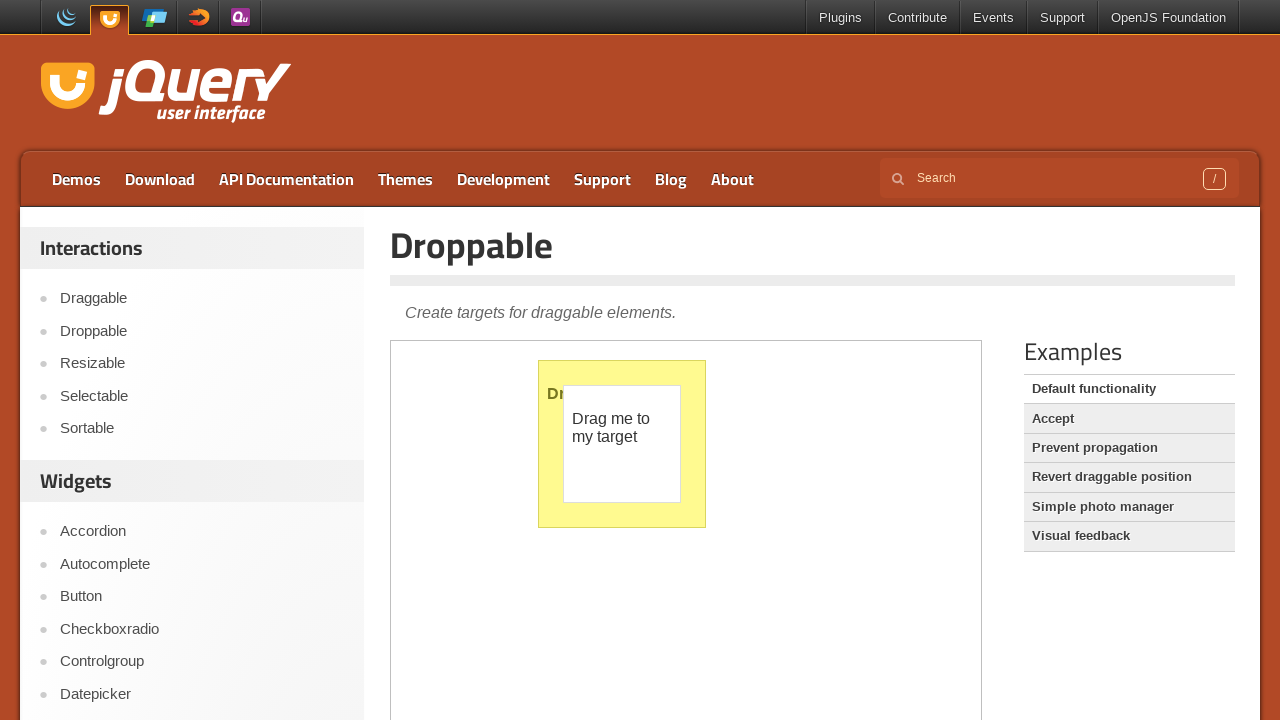

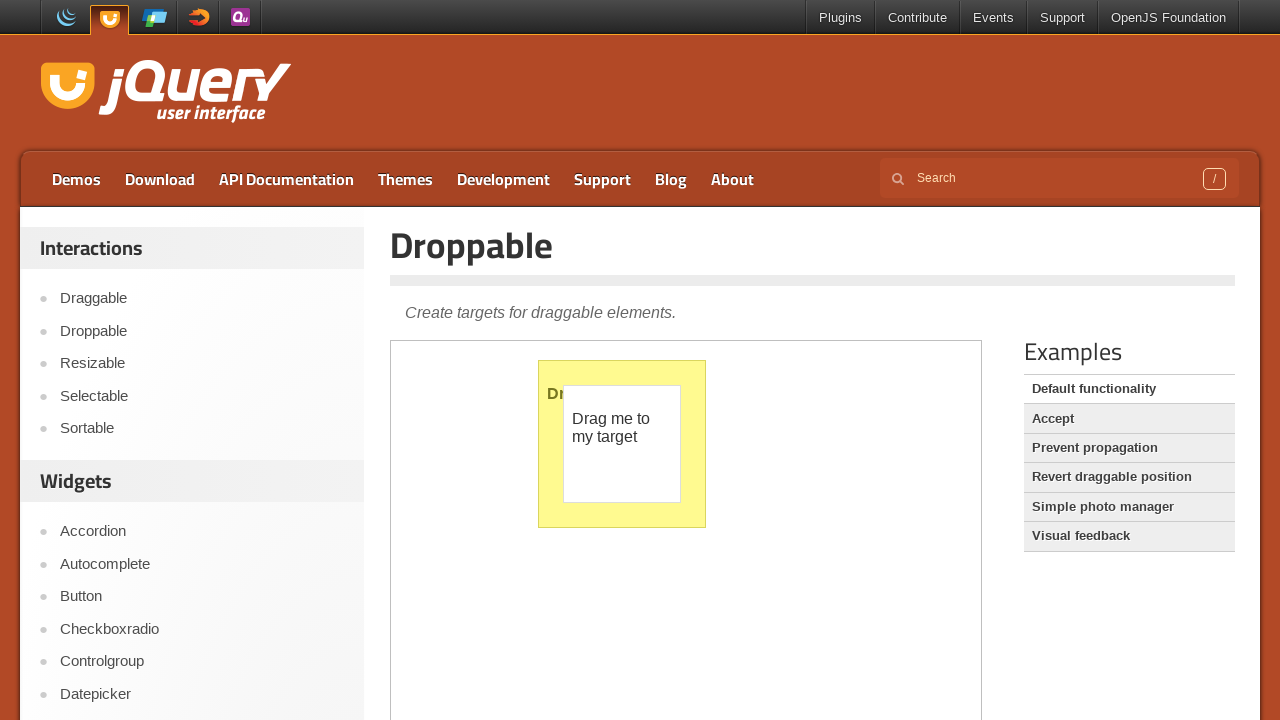